Tests JavaScript prompt alert functionality by clicking on the prompt button, entering text into the alert, and accepting it

Starting URL: http://demo.automationtesting.in/Alerts.html

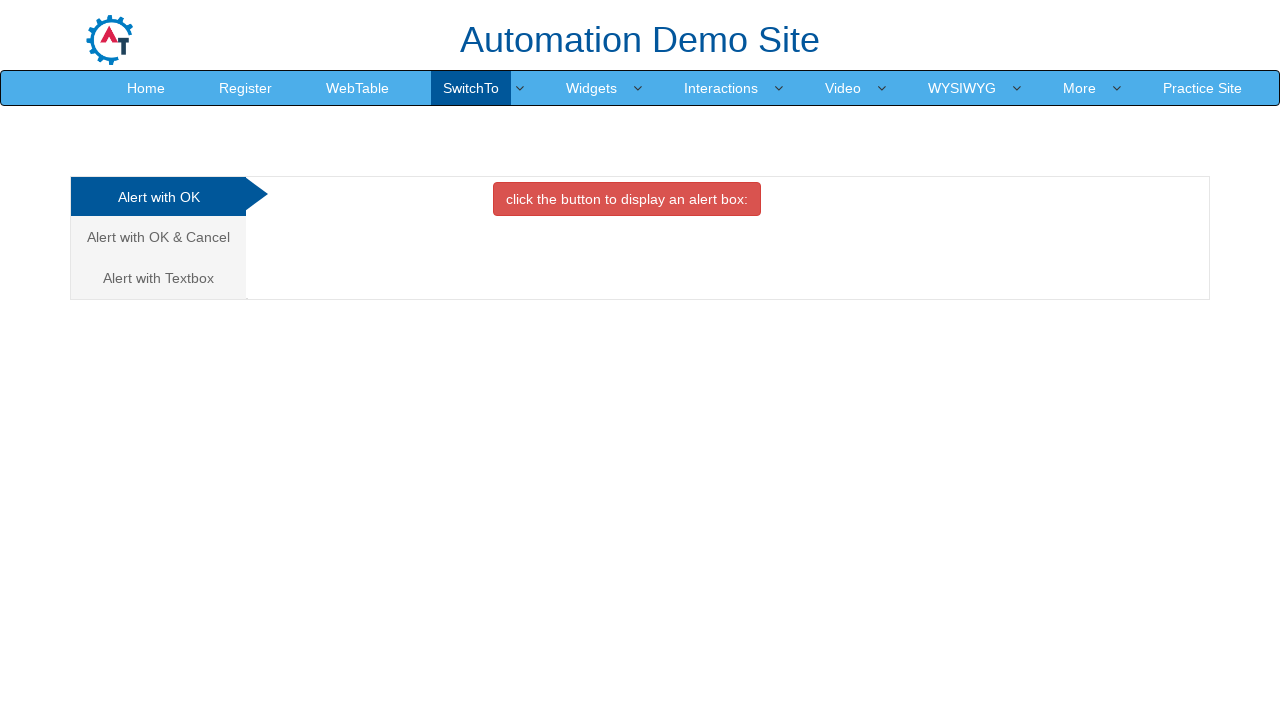

Clicked on 'Alert with Textbox' tab at (158, 278) on xpath=//a[text()='Alert with Textbox ']
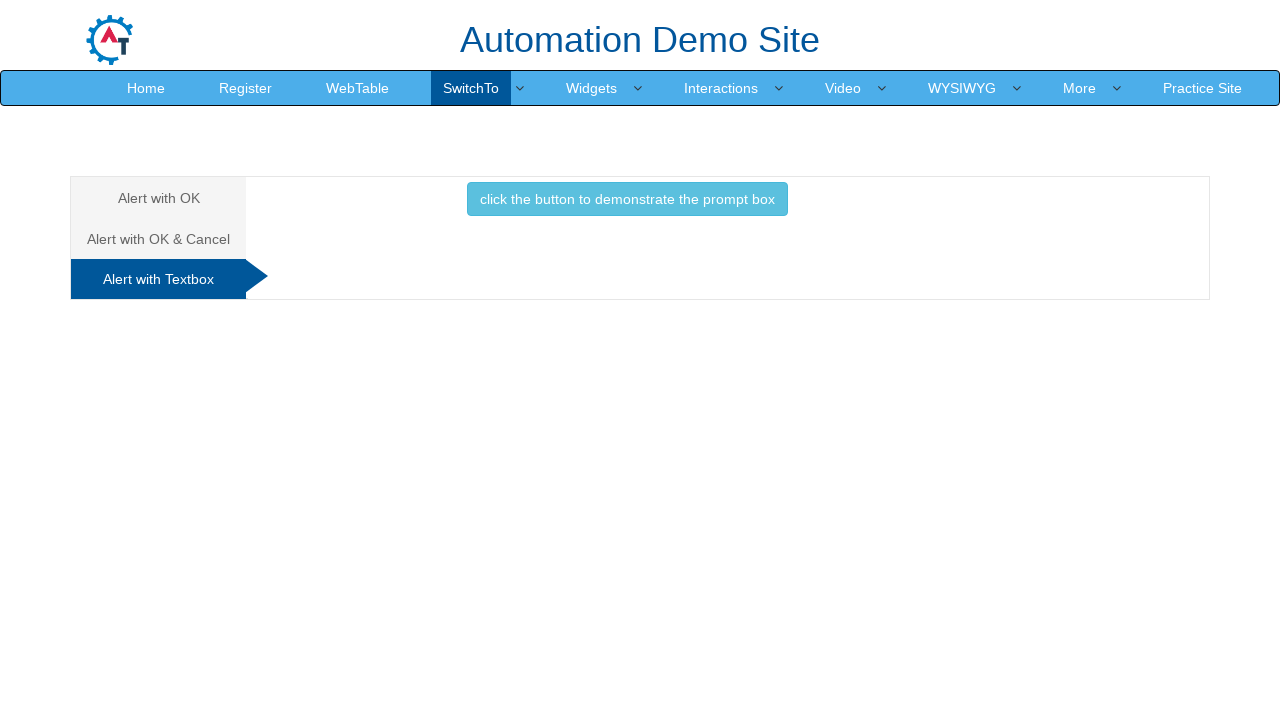

Set up dialog handler to accept prompts with 'Green Technology'
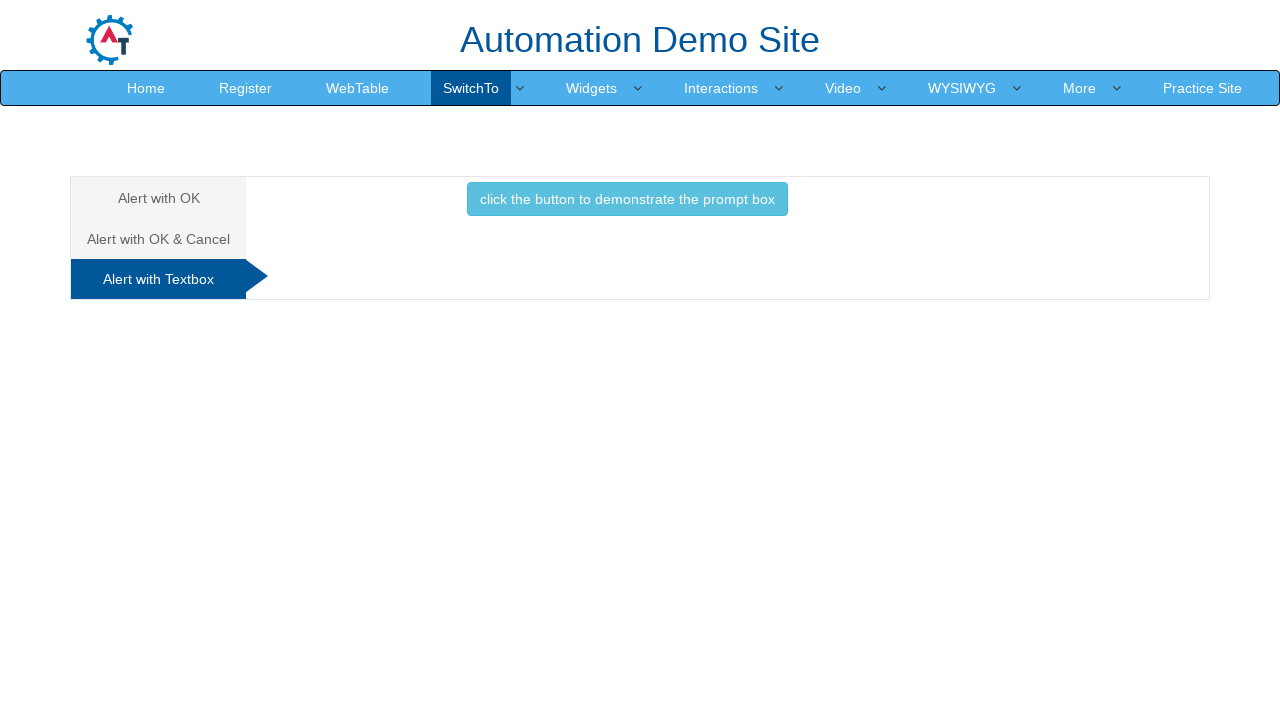

Clicked prompt button to trigger JavaScript alert at (627, 199) on xpath=//button[@onclick='promptbox()']
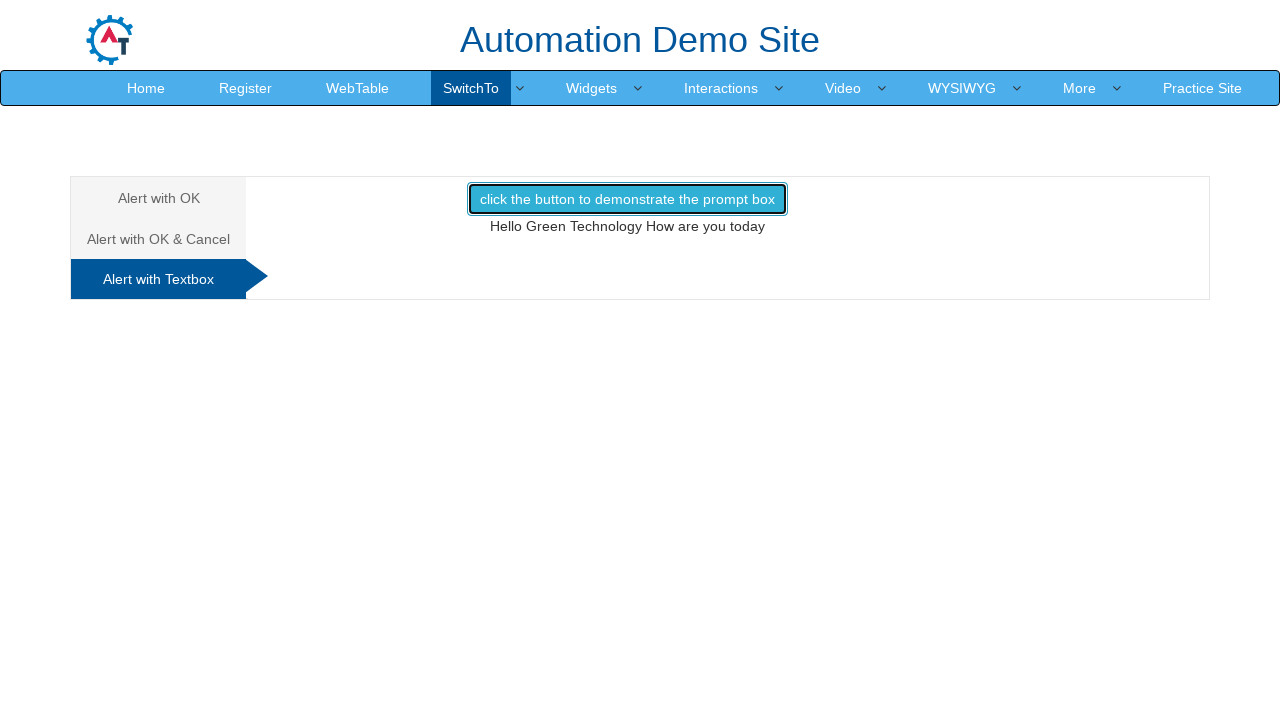

Removed dialog event listener
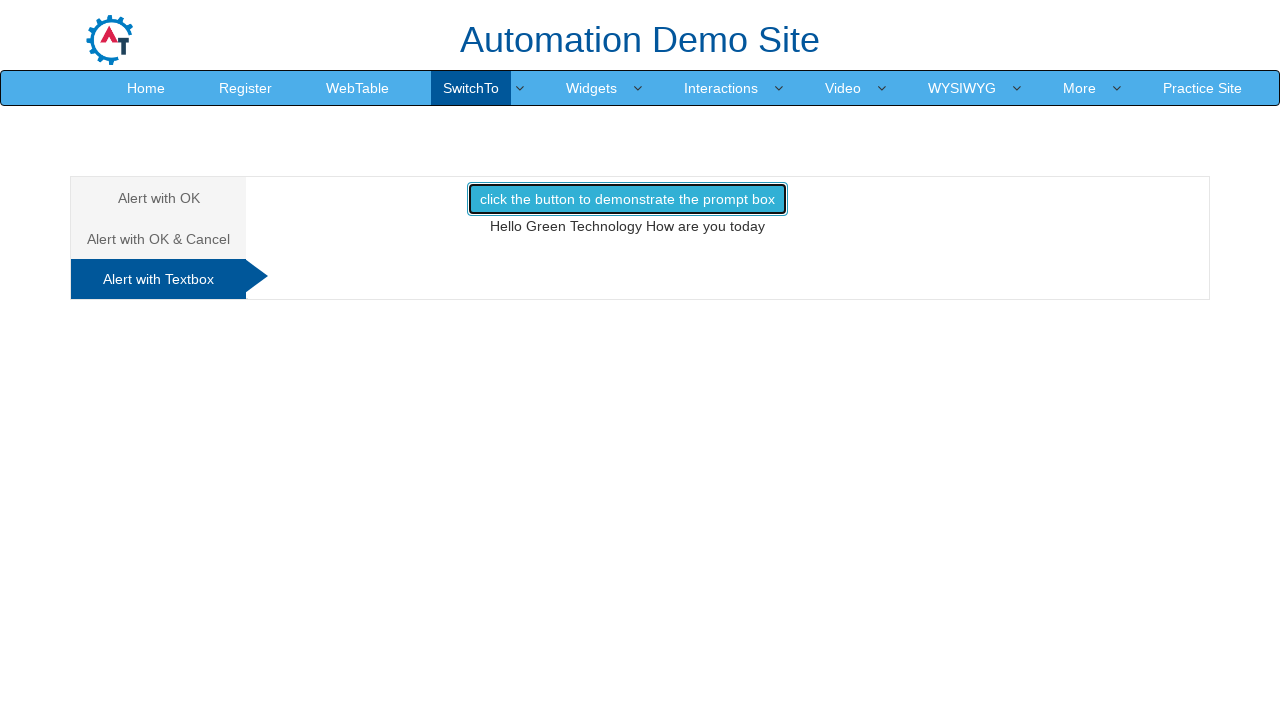

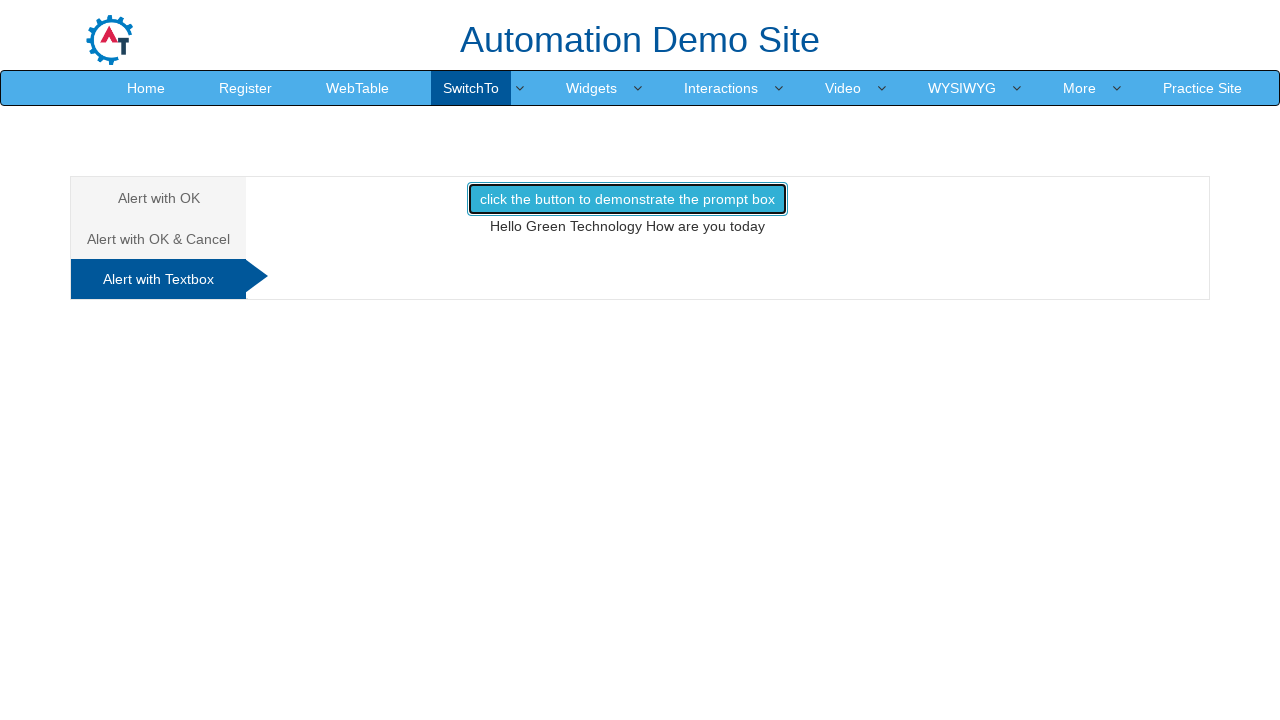